Tests registration form validation with phone number that has fewer than 10 digits

Starting URL: https://alada.vn/tai-khoan/dang-ky.html

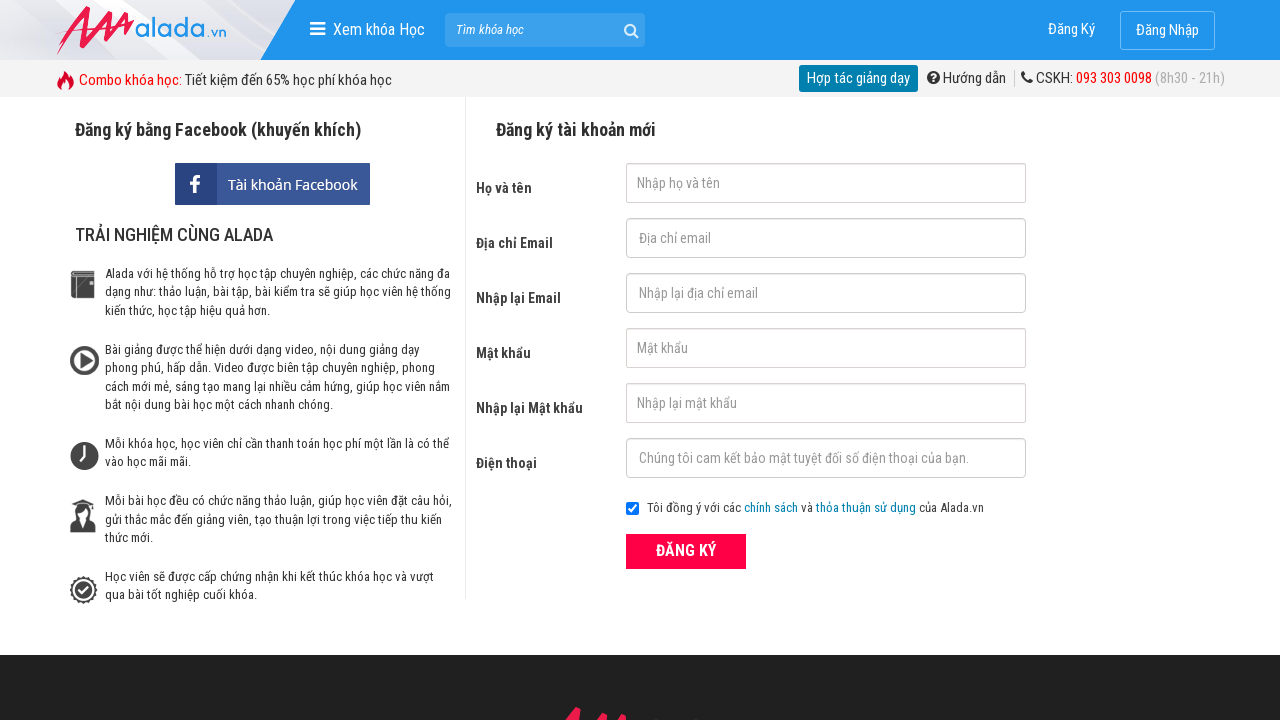

Filled firstname field with 'Ngan Nguyen' on input#txtFirstname
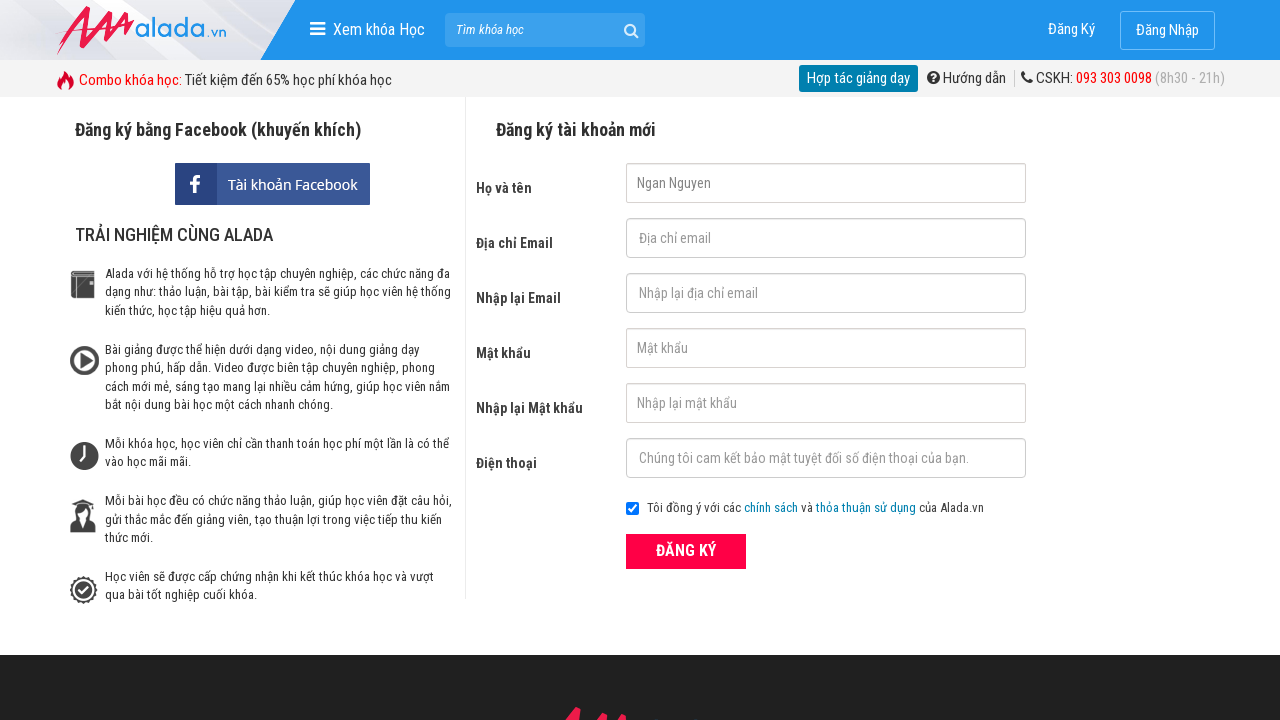

Filled email field with 'abc@gmail.com' on input#txtEmail
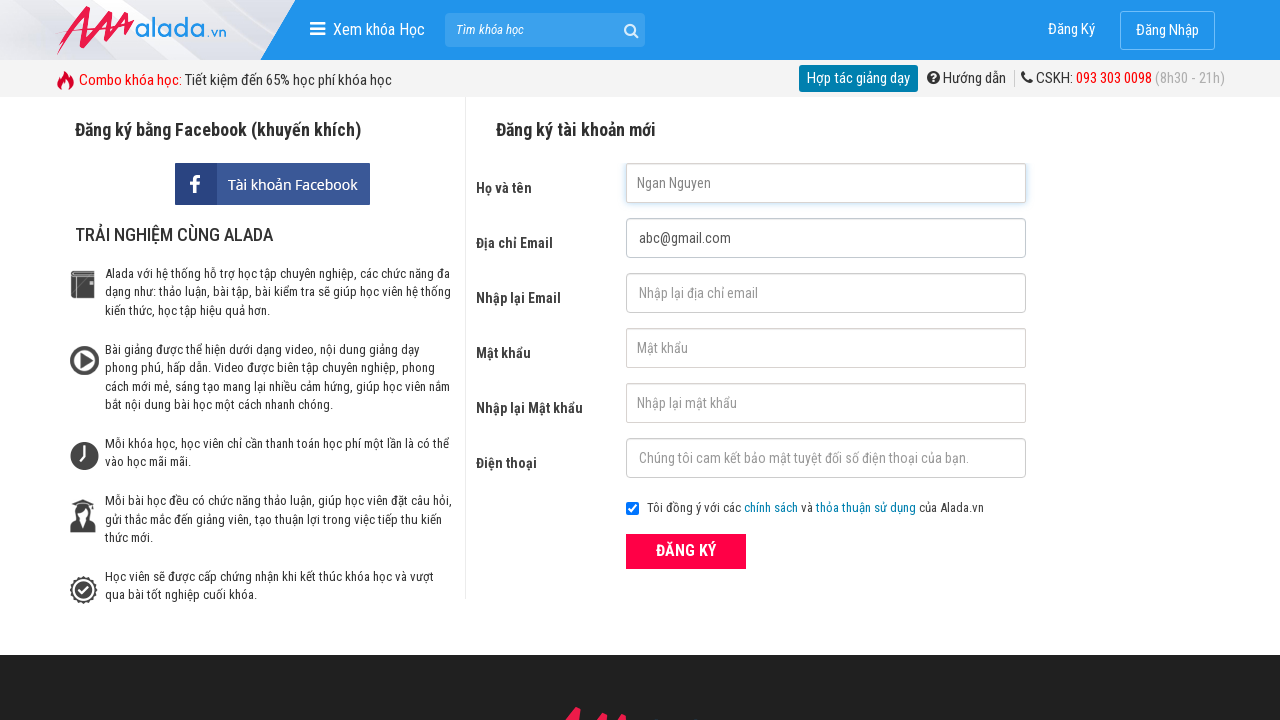

Filled confirm email field with 'abc@gmail.com' on input#txtCEmail
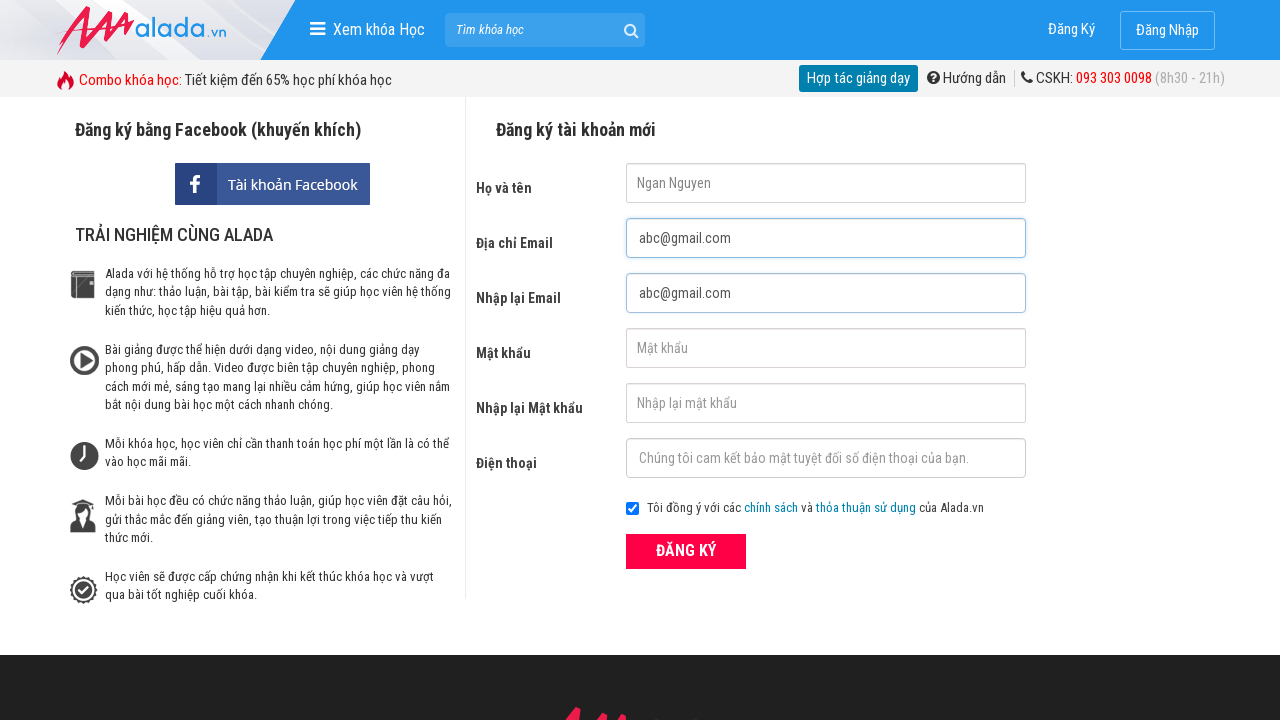

Filled password field with 'abcdef' on input#txtPassword
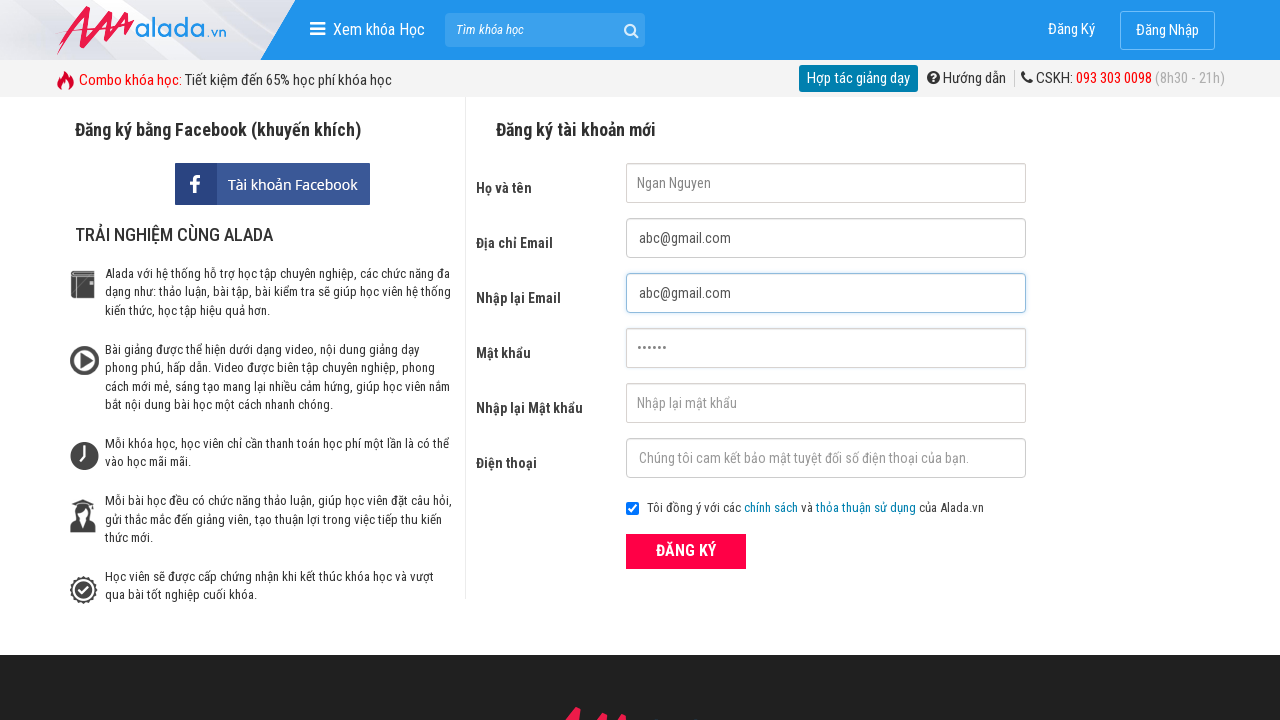

Filled confirm password field with 'abcdef' on input#txtCPassword
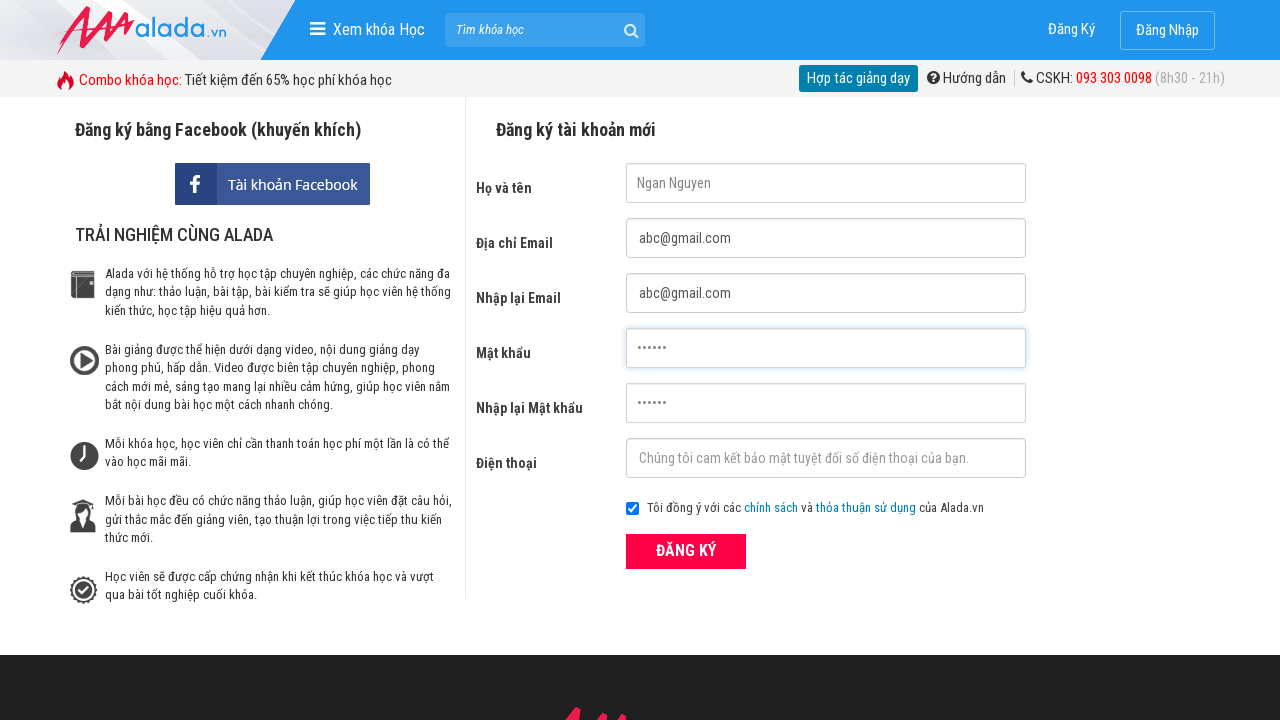

Filled phone number field with '098765342' (9 digits - invalid) on input#txtPhone
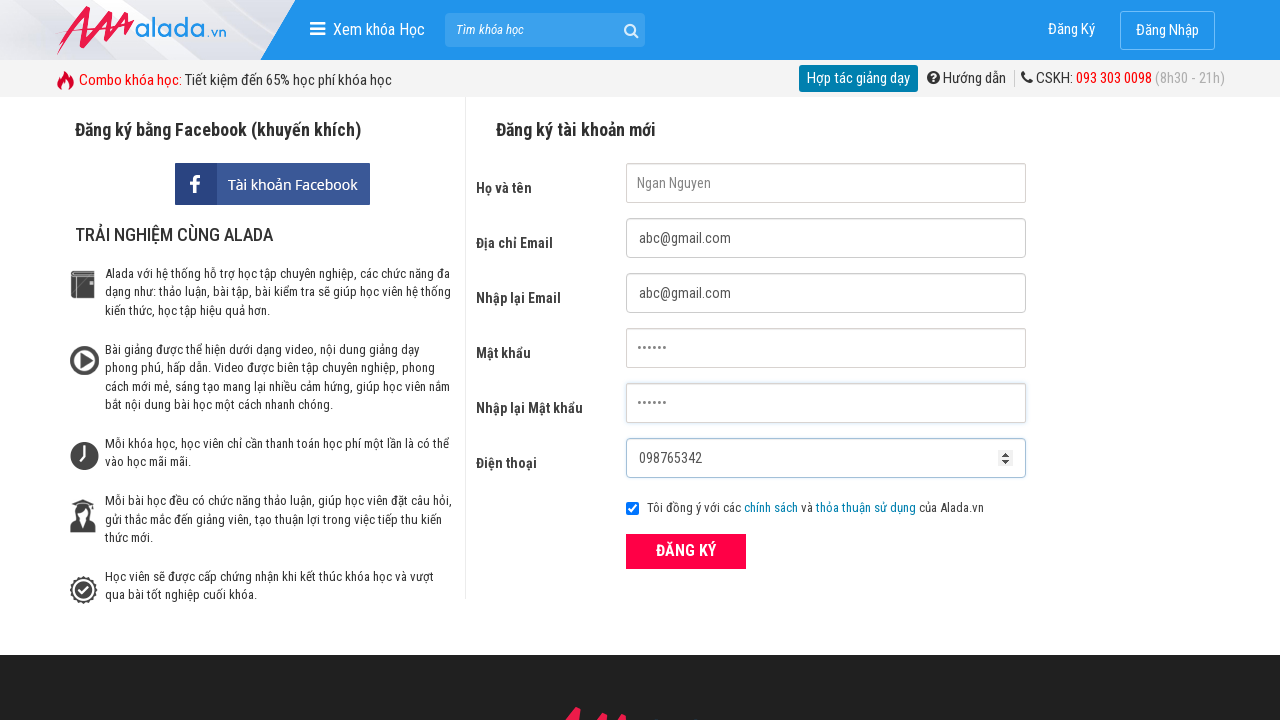

Clicked submit button to attempt registration at (686, 551) on button[type='submit']
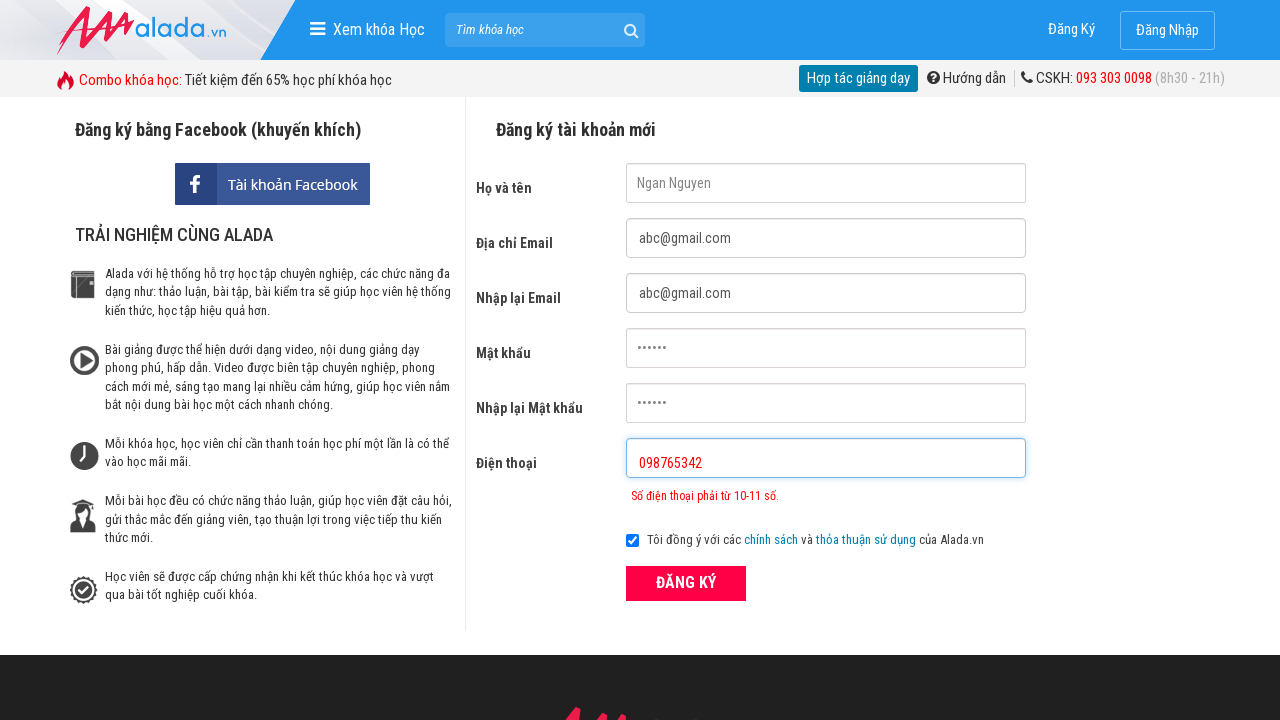

Phone number validation error message appeared
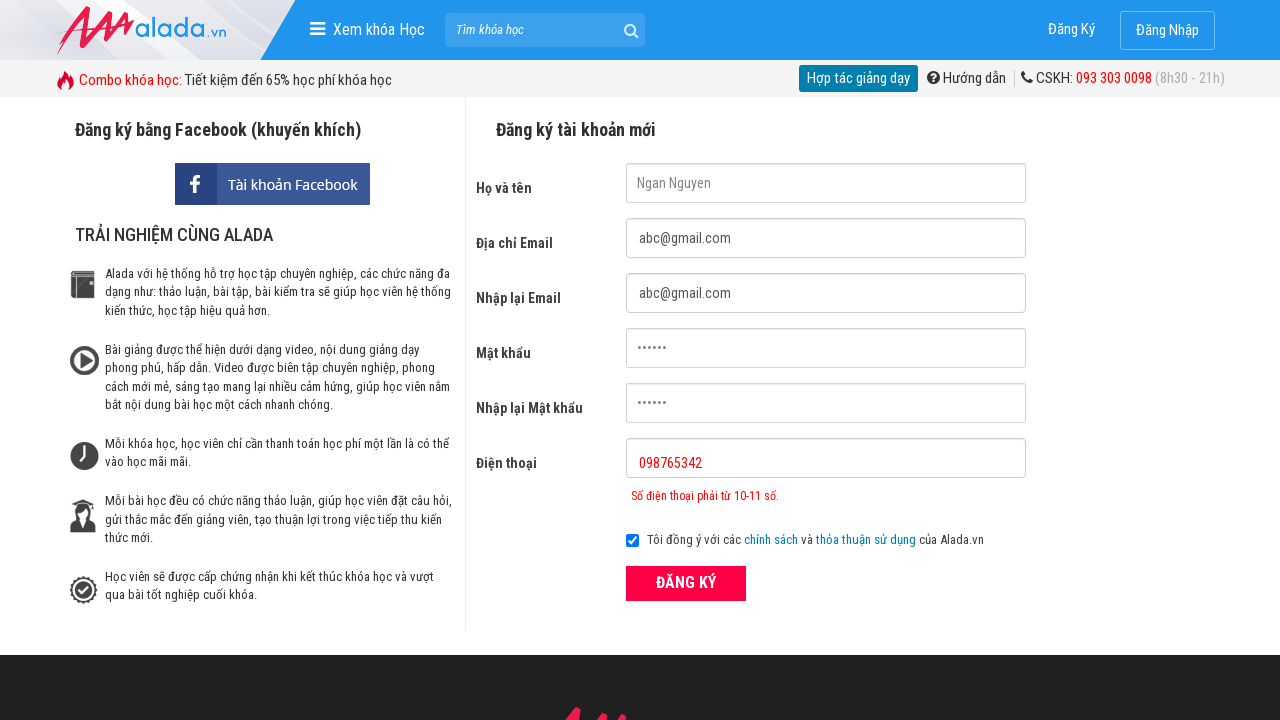

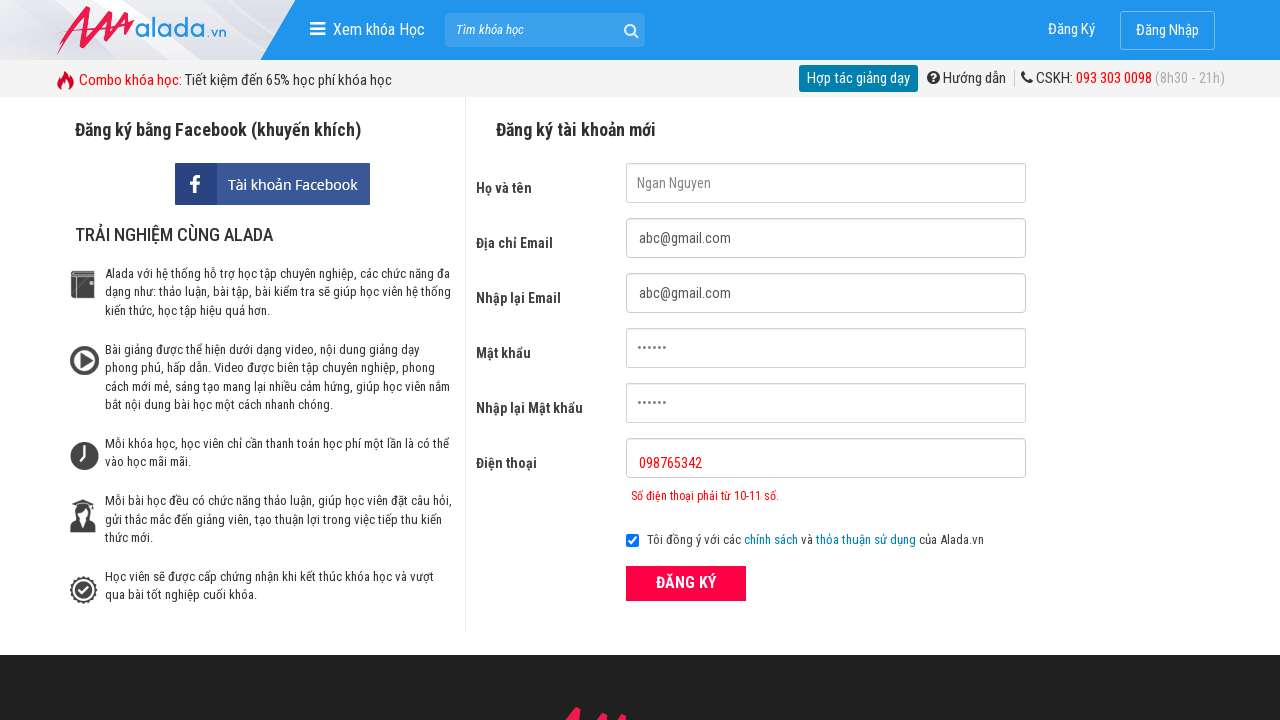